Searches for a publication on AMiner academic search engine, waits for search results to load, clicks on the first result, and waits for the publication detail page to load.

Starting URL: https://www.aminer.org/search/pub?q=machine%20learning

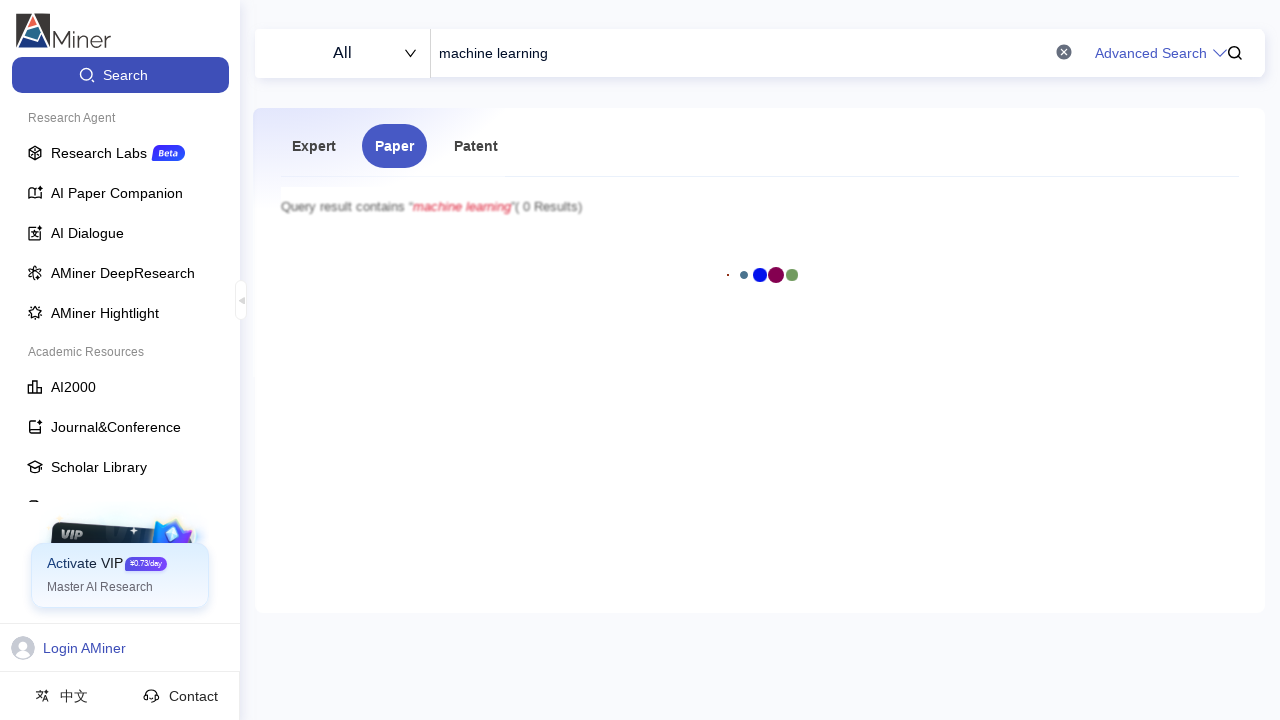

Search results loaded on AMiner publication search page
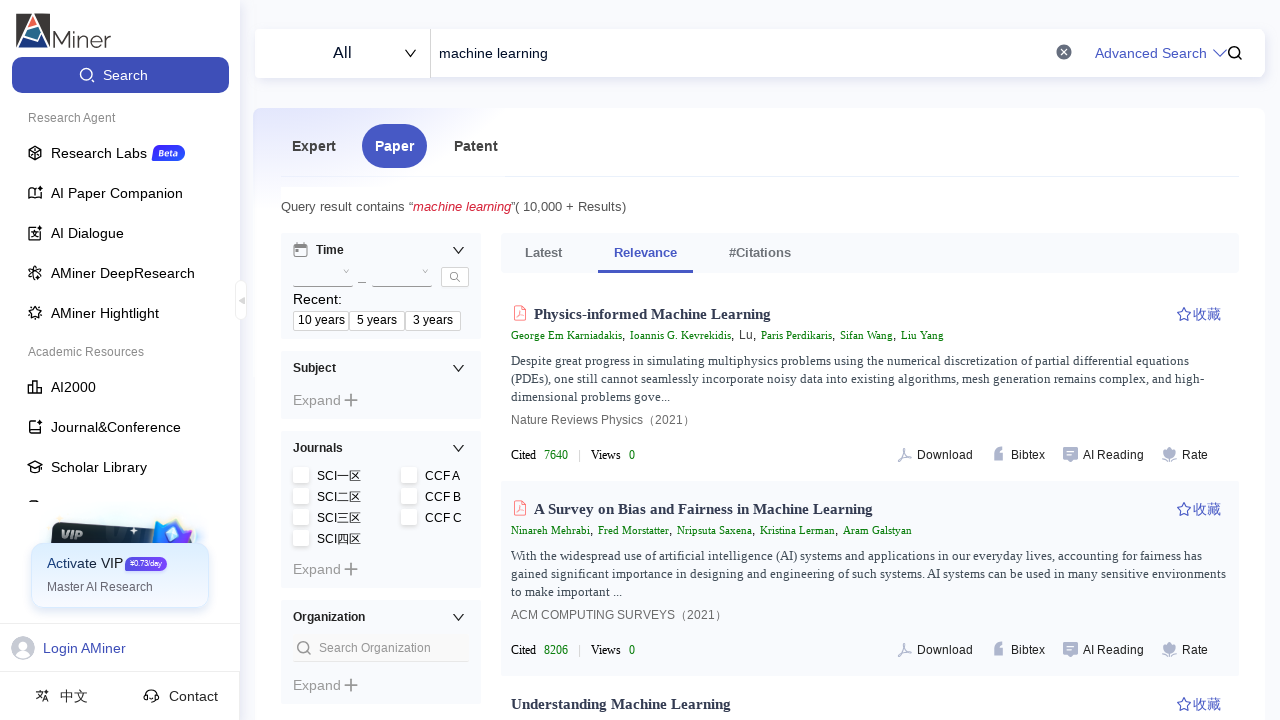

Clicked on first publication result at (641, 314) on .title-link
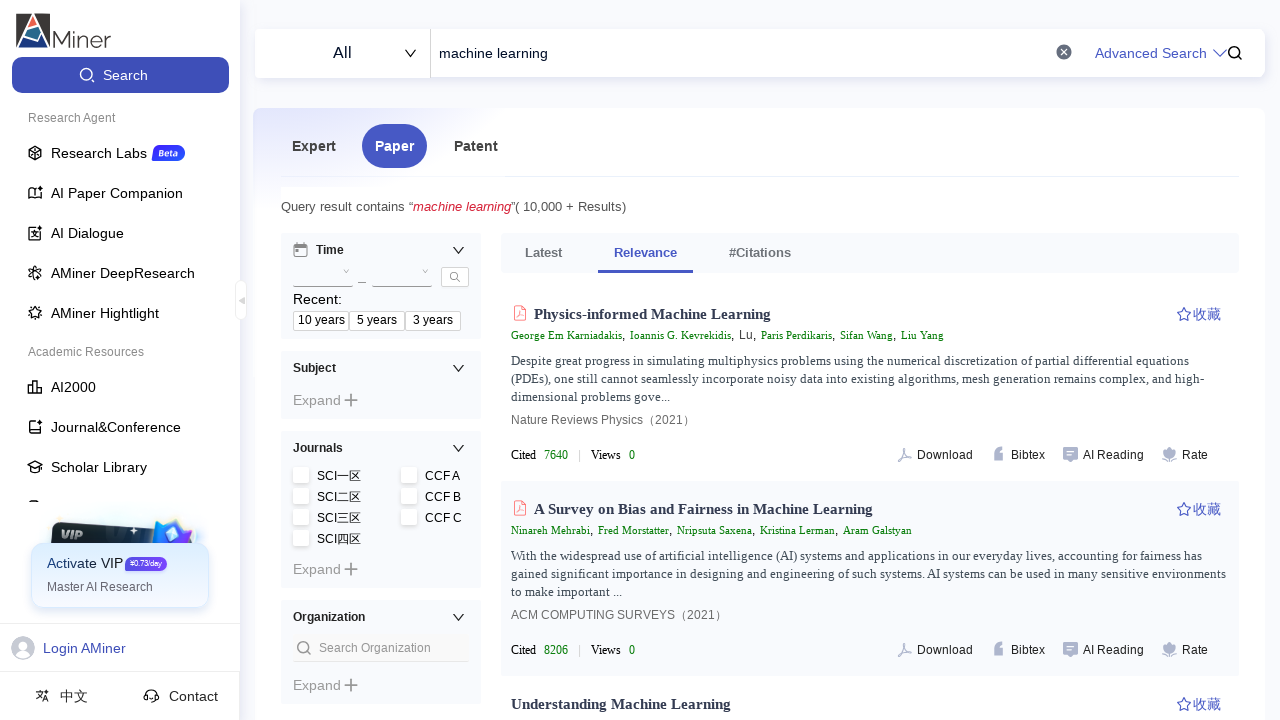

Switched focus to newly opened tab with publication details
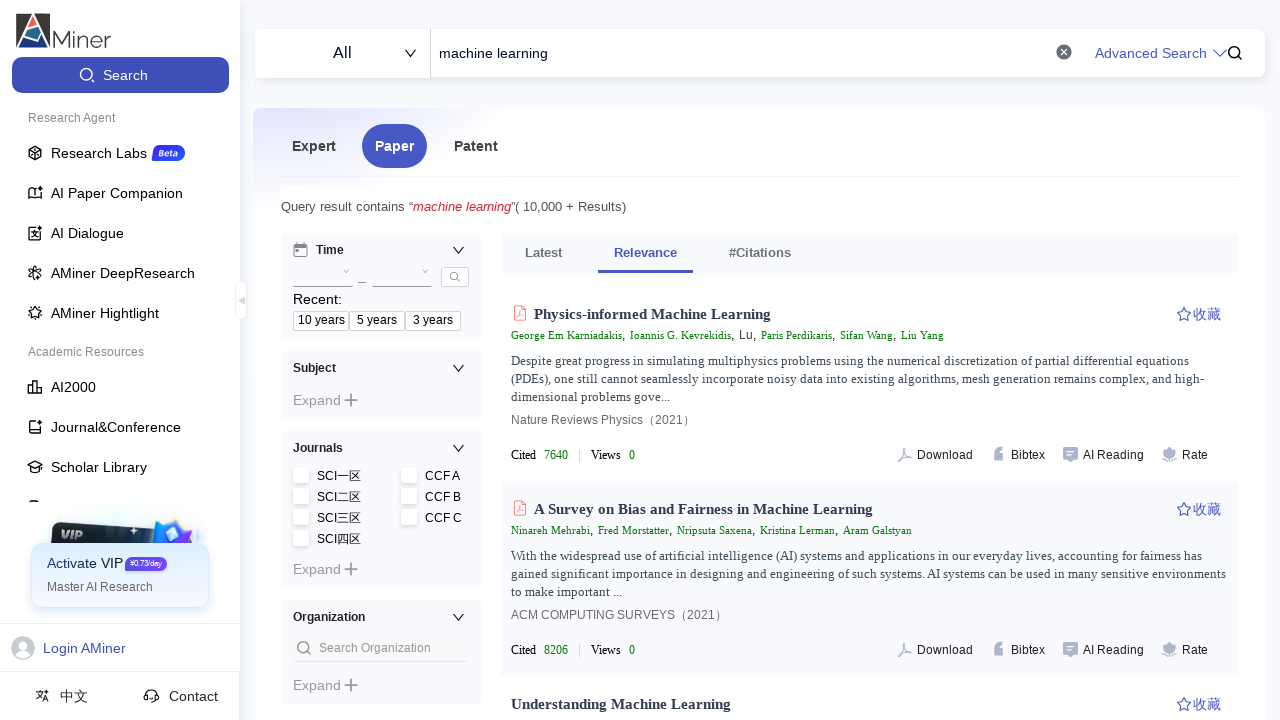

Publication detail page loaded successfully
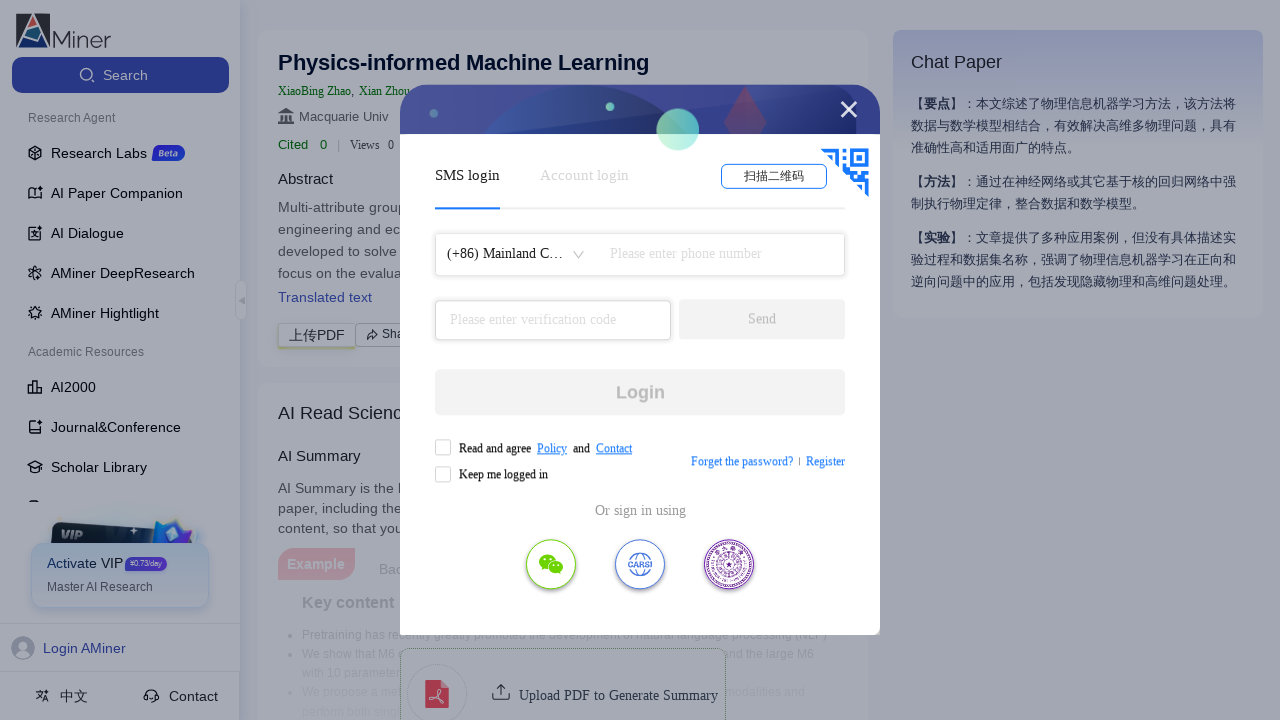

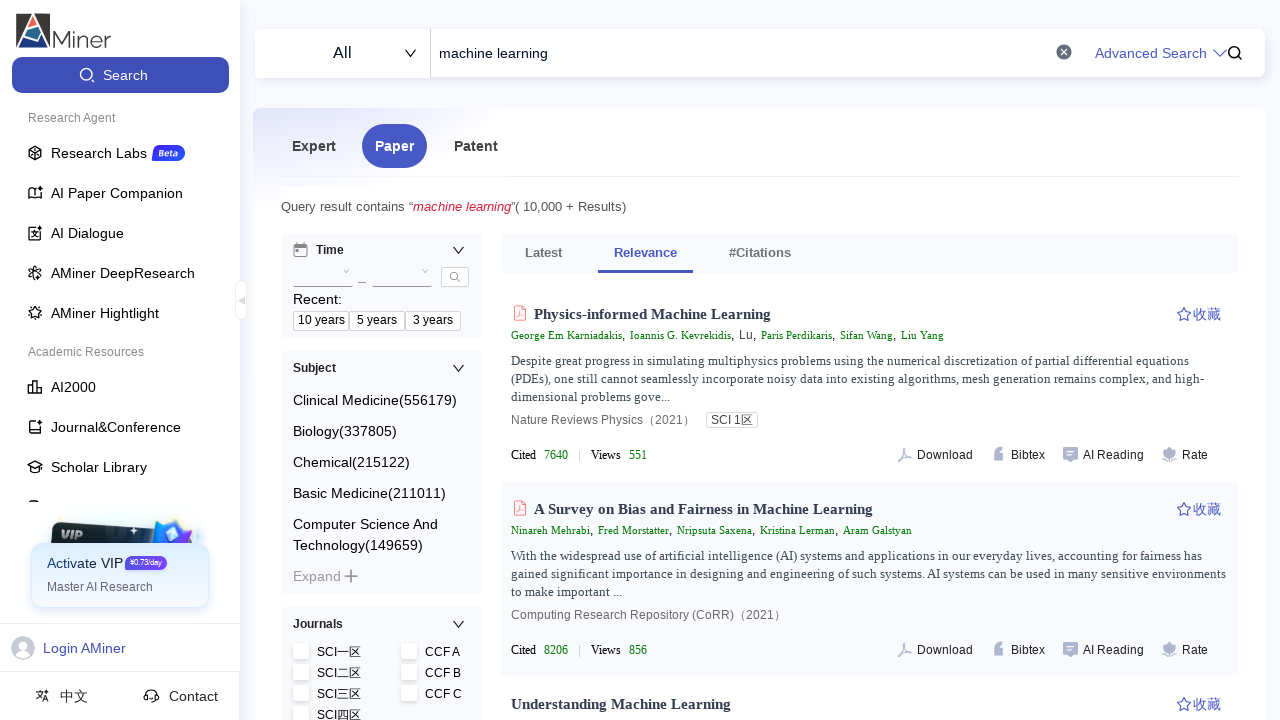